Tests a registration form by filling in three input fields and submitting the form, then verifies the success message

Starting URL: http://suninjuly.github.io/registration1.html

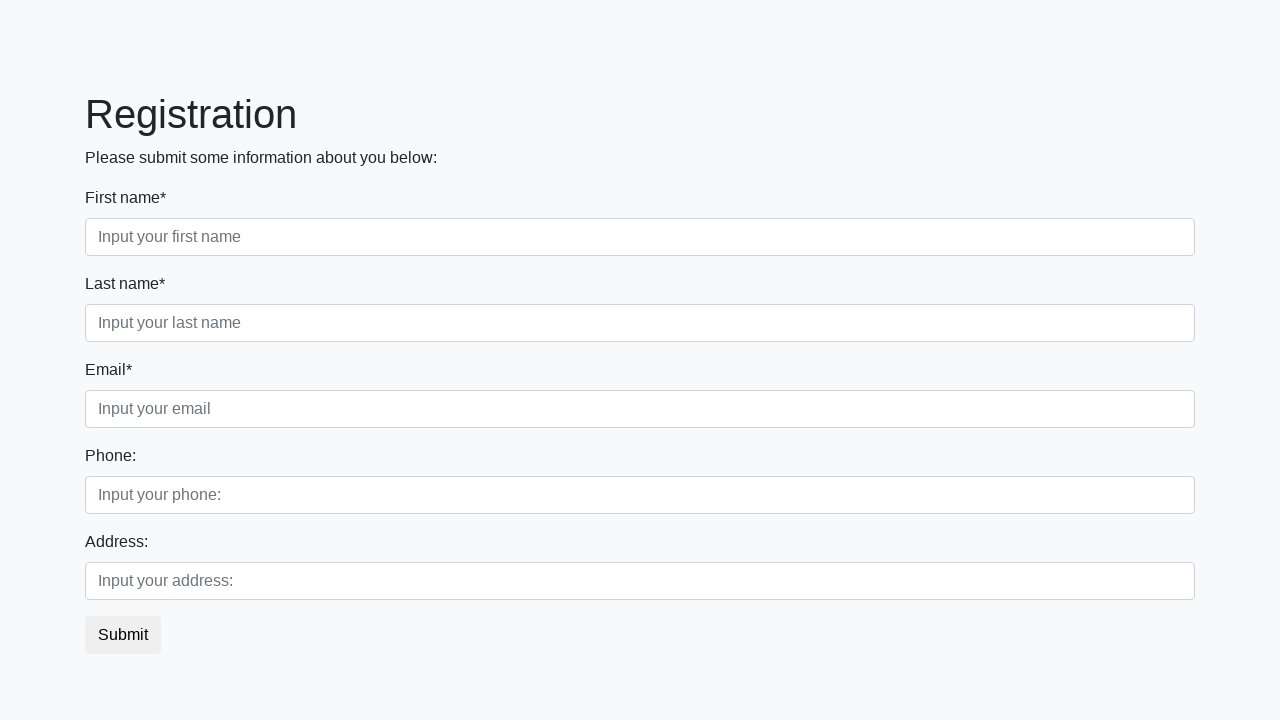

Filled first input field with 'John' on xpath=//div[1]/div[1]/input
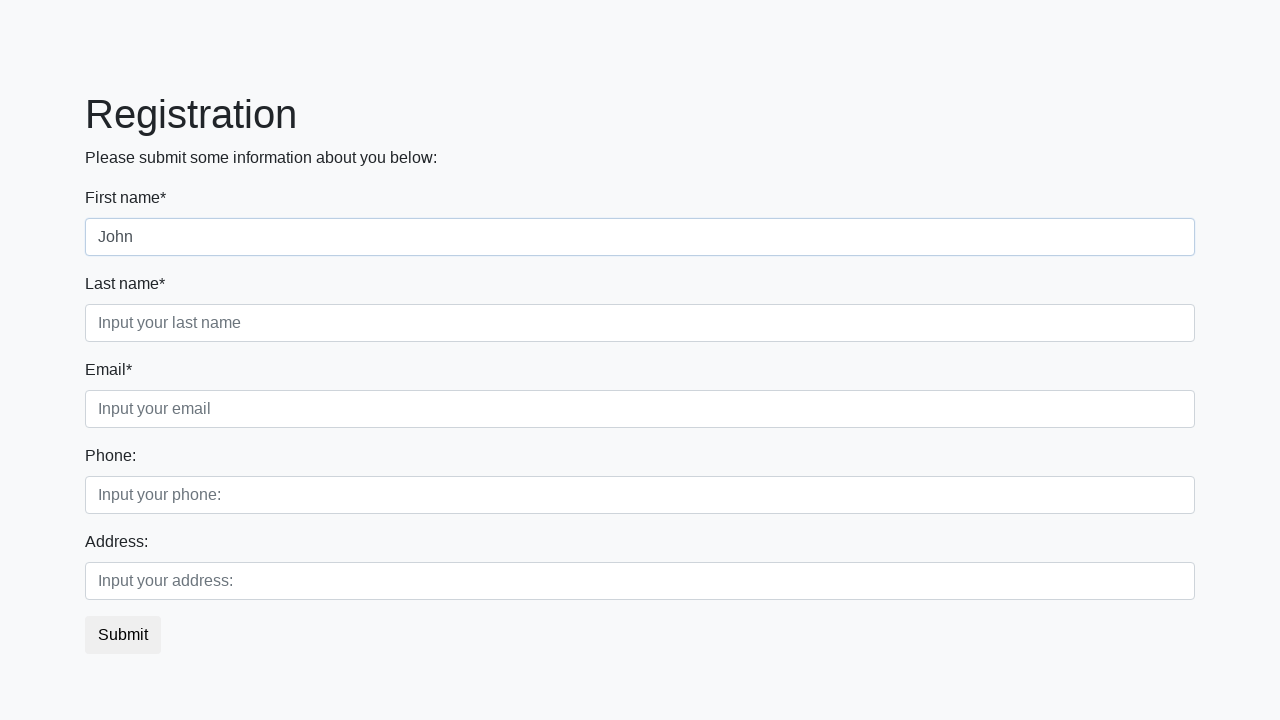

Filled second input field with 'Doe' on xpath=//div[1]/div[2]/input
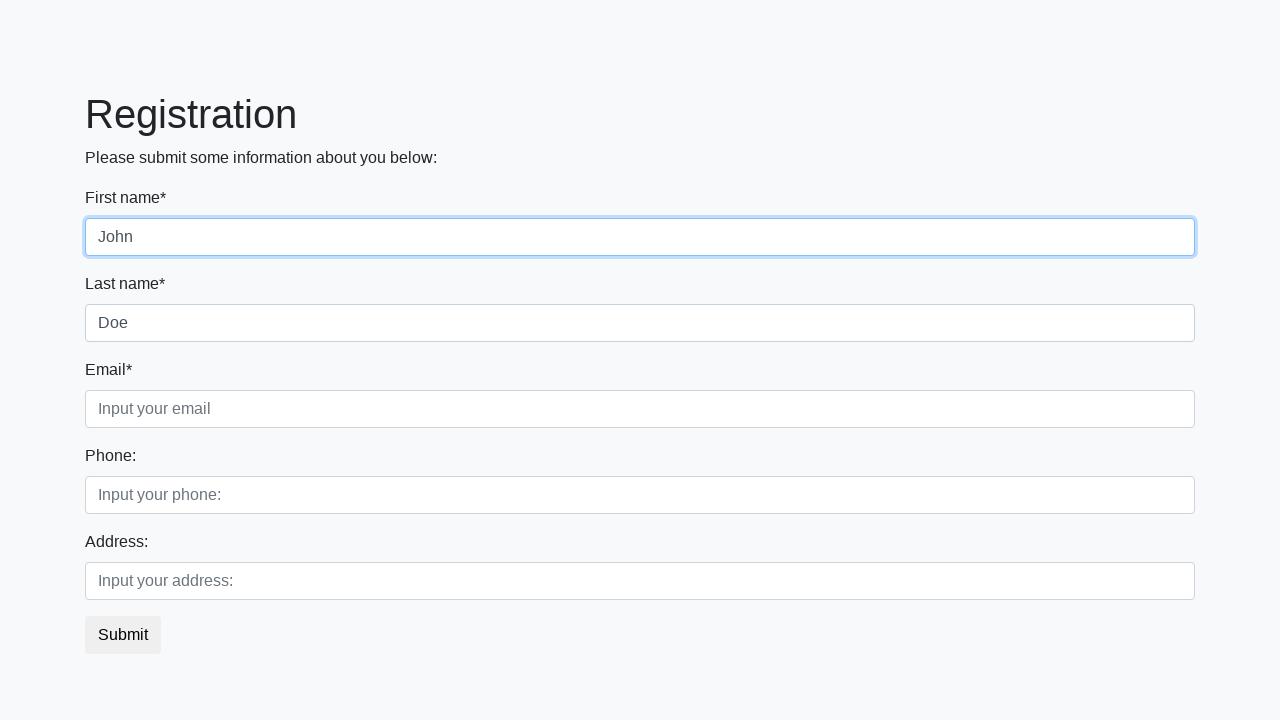

Filled third input field with 'john.doe@example.com' on xpath=//div[1]/div[3]/input
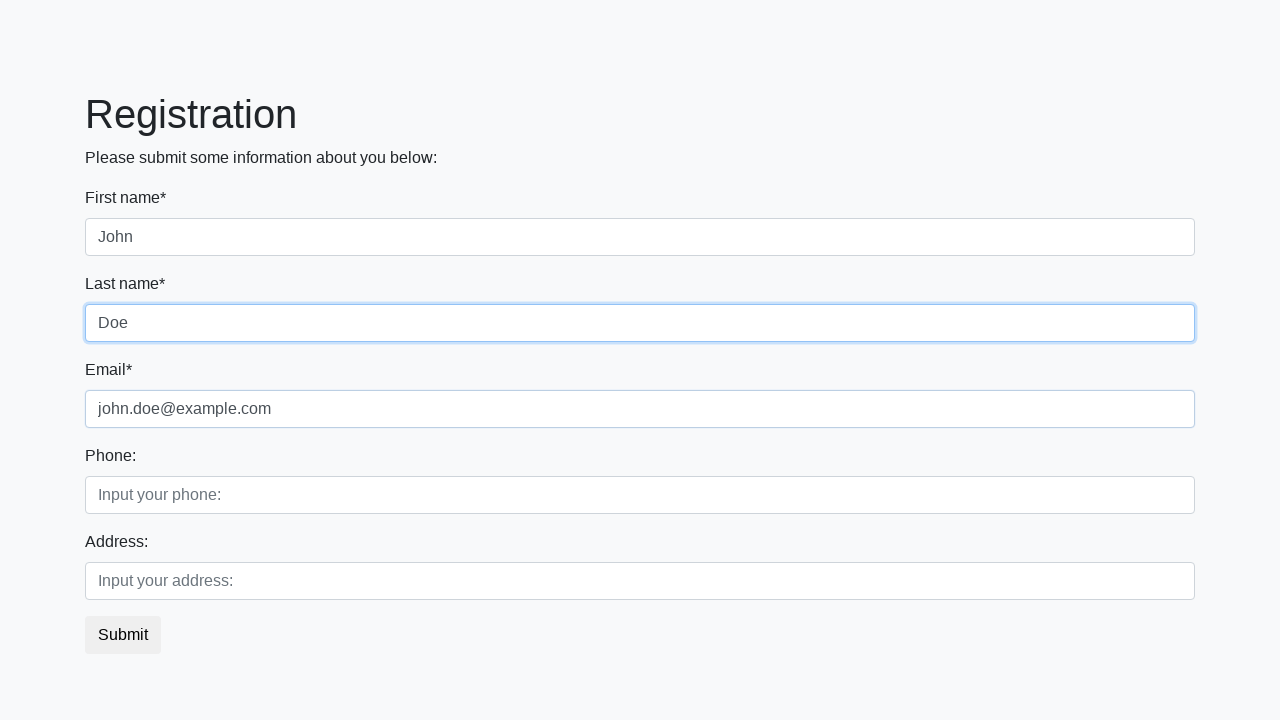

Clicked submit button to register at (123, 635) on button.btn
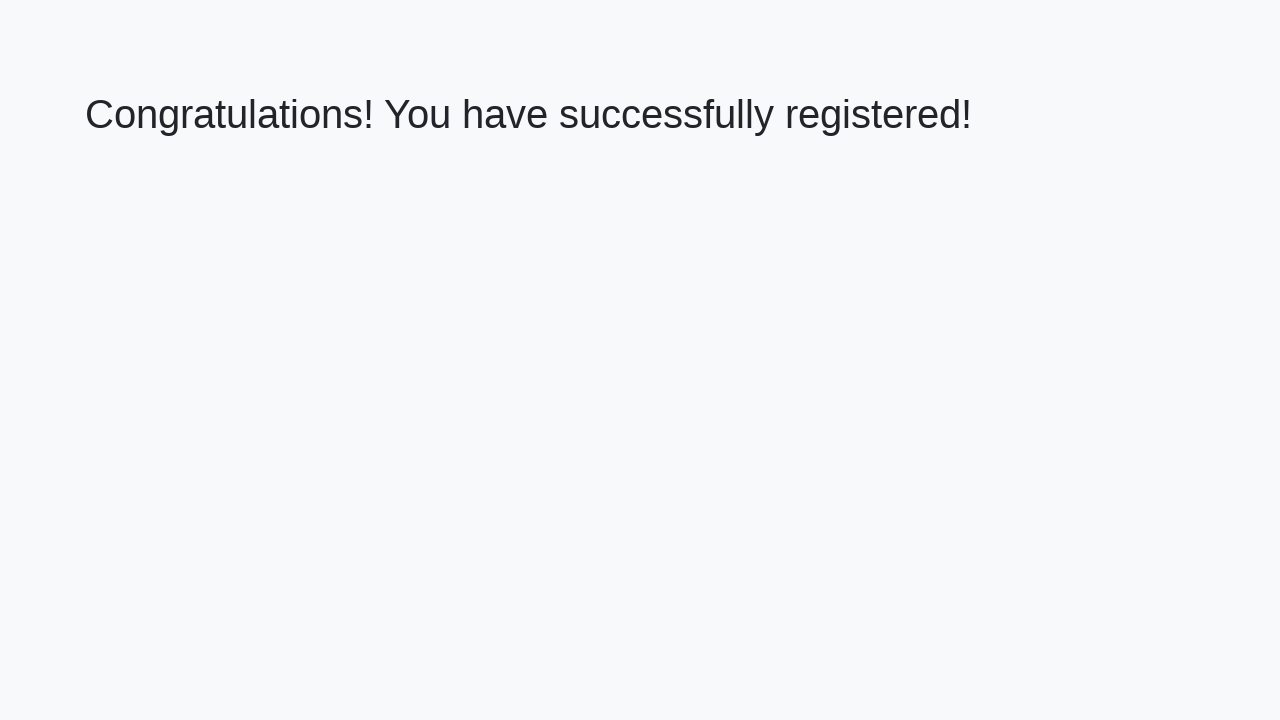

Success message loaded
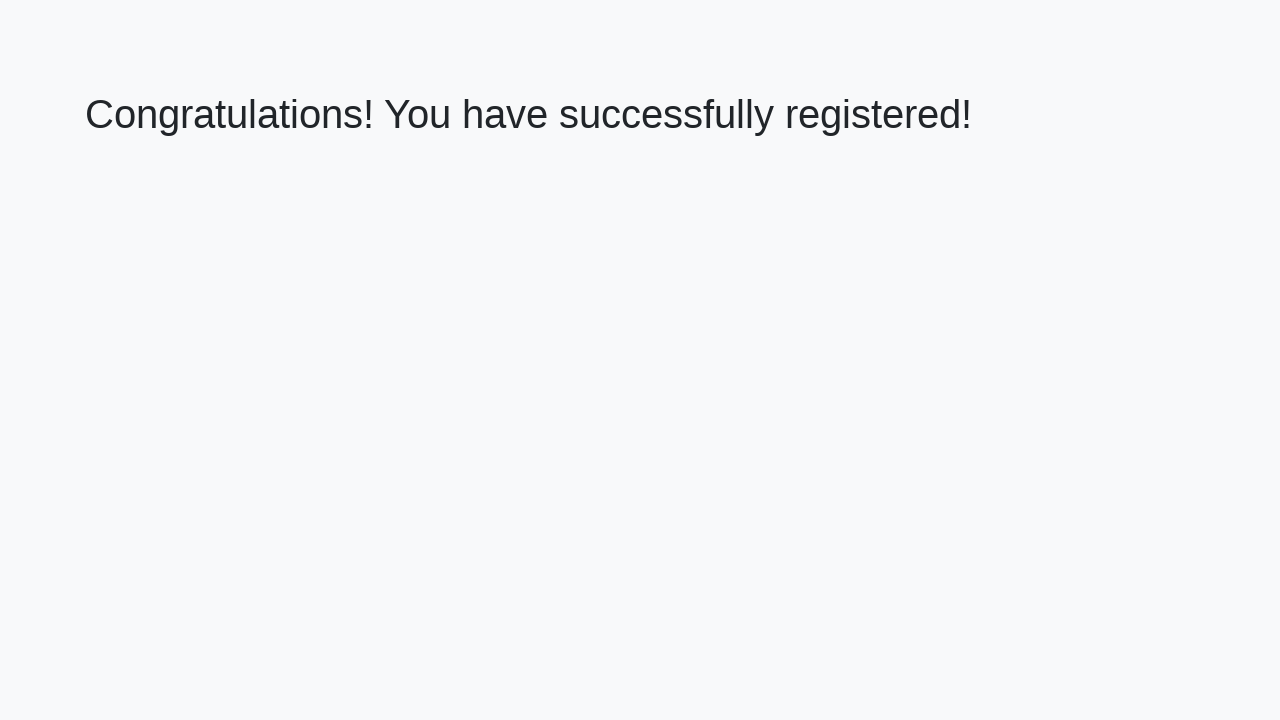

Retrieved success message text
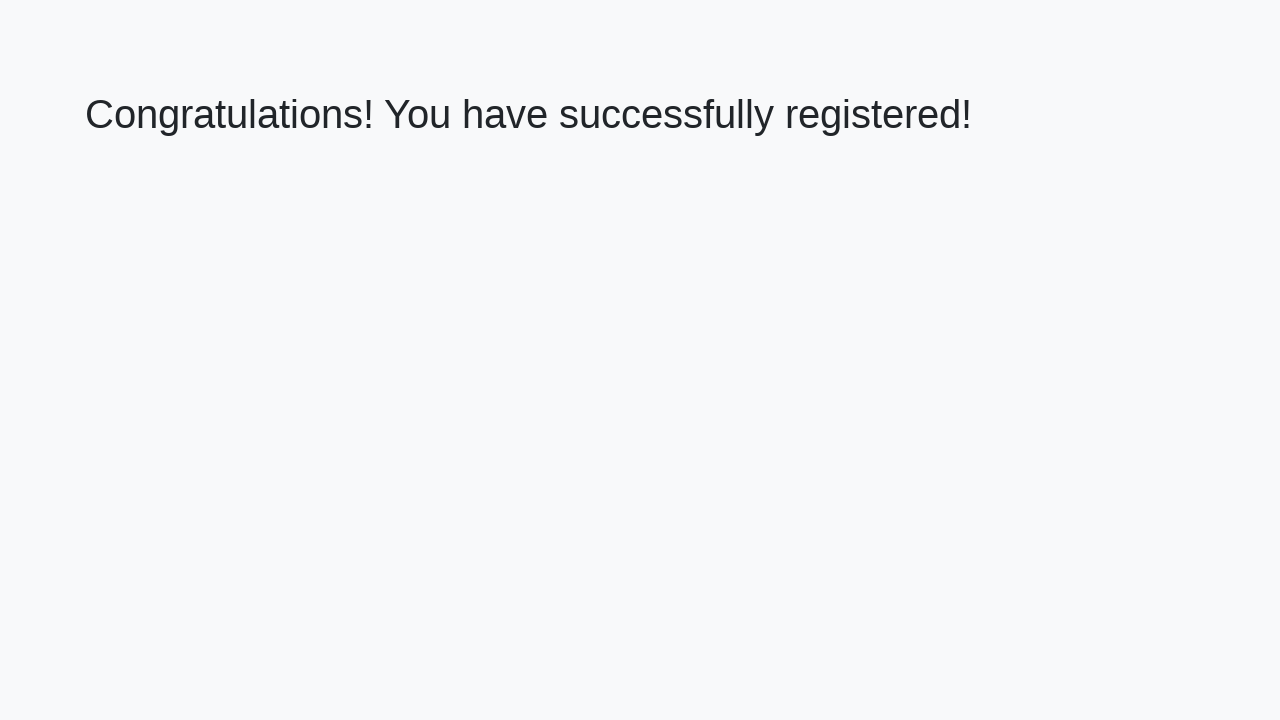

Verified success message matches expected text
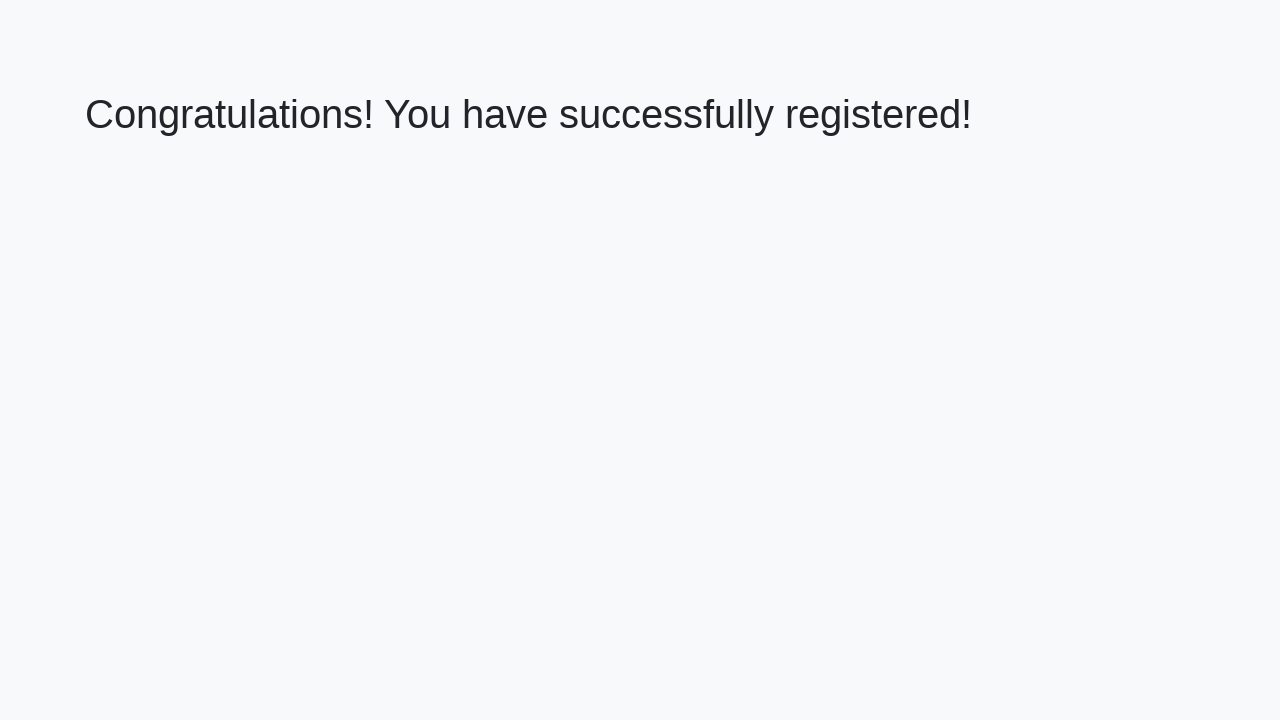

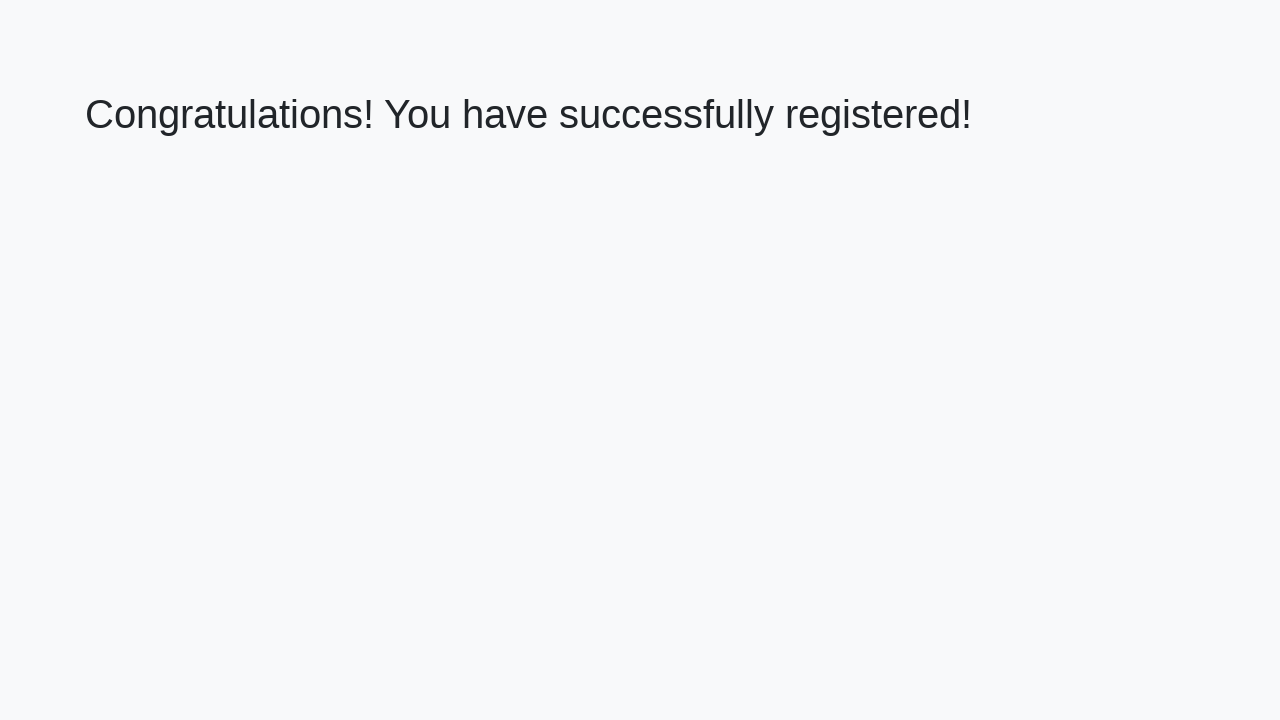